Tests radio button handling on a practice form by verifying initial unchecked state, clicking the Male radio button, then clicking the Female radio button, and asserting the correct checked/unchecked states throughout.

Starting URL: https://demoqa.com/automation-practice-form

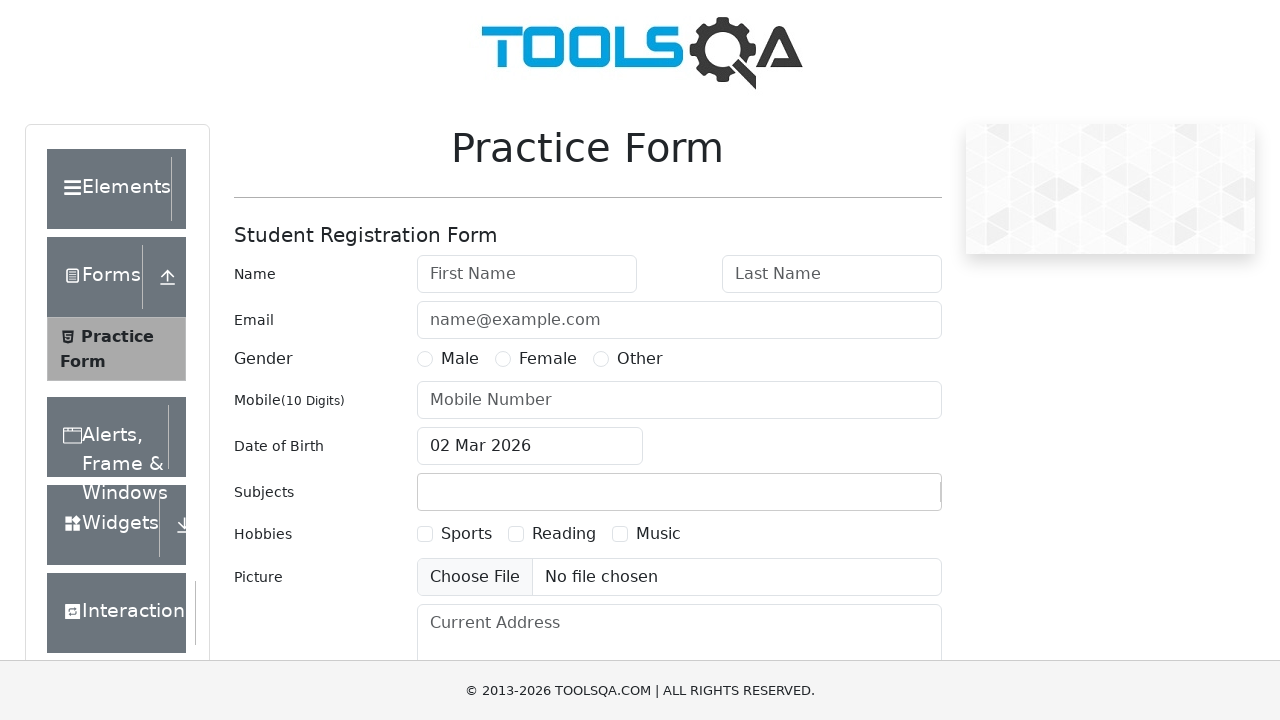

Located Male radio button element
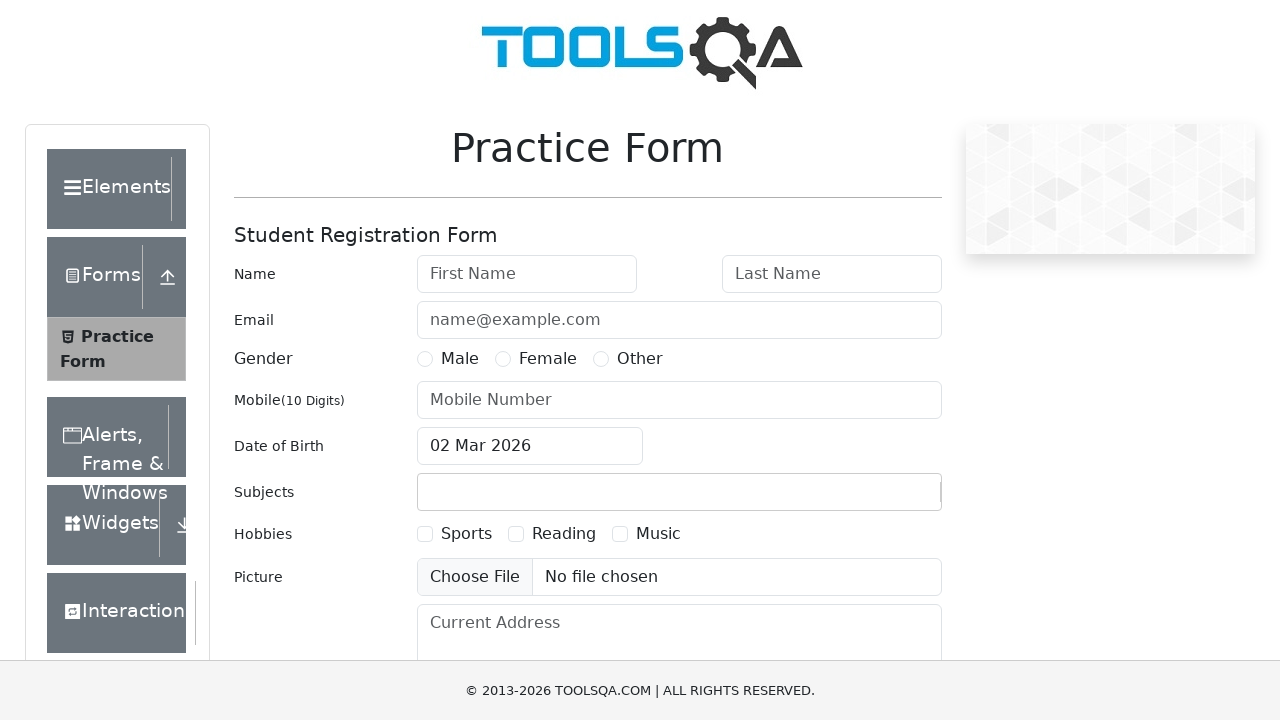

Verified Male radio button is initially unchecked
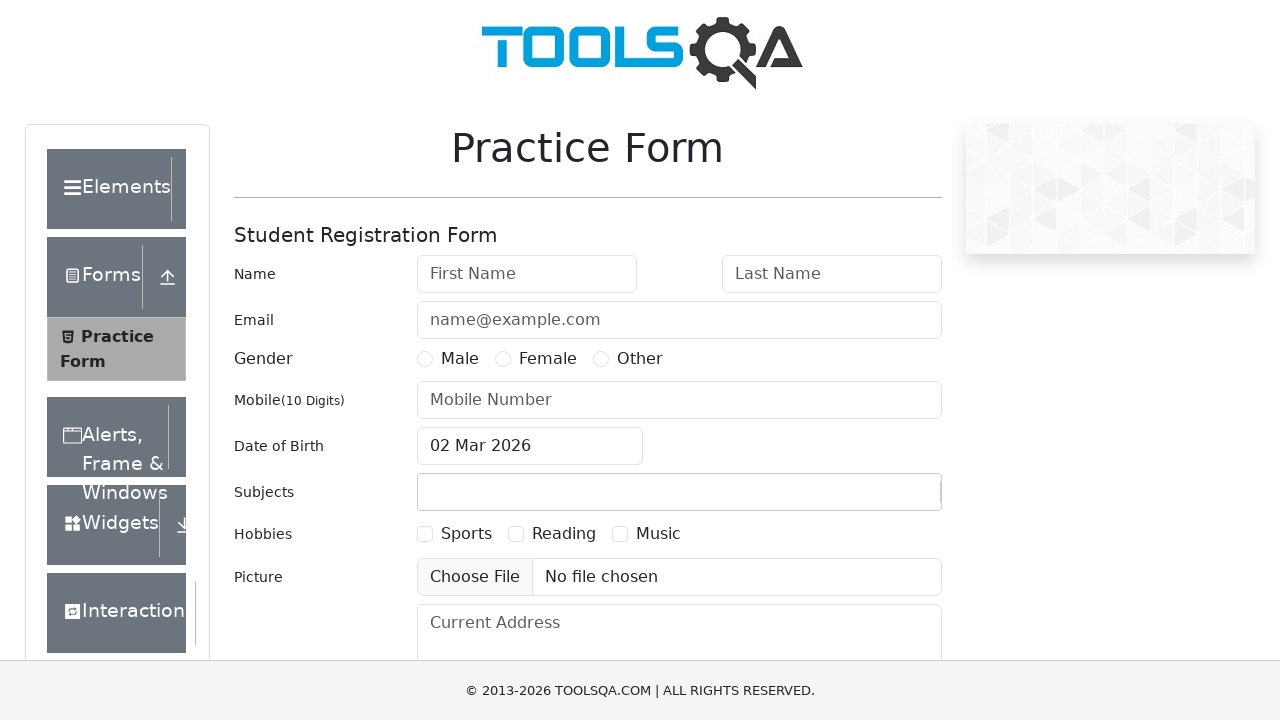

Clicked Male radio button to check it at (460, 359) on xpath=//label[normalize-space()="Male"]
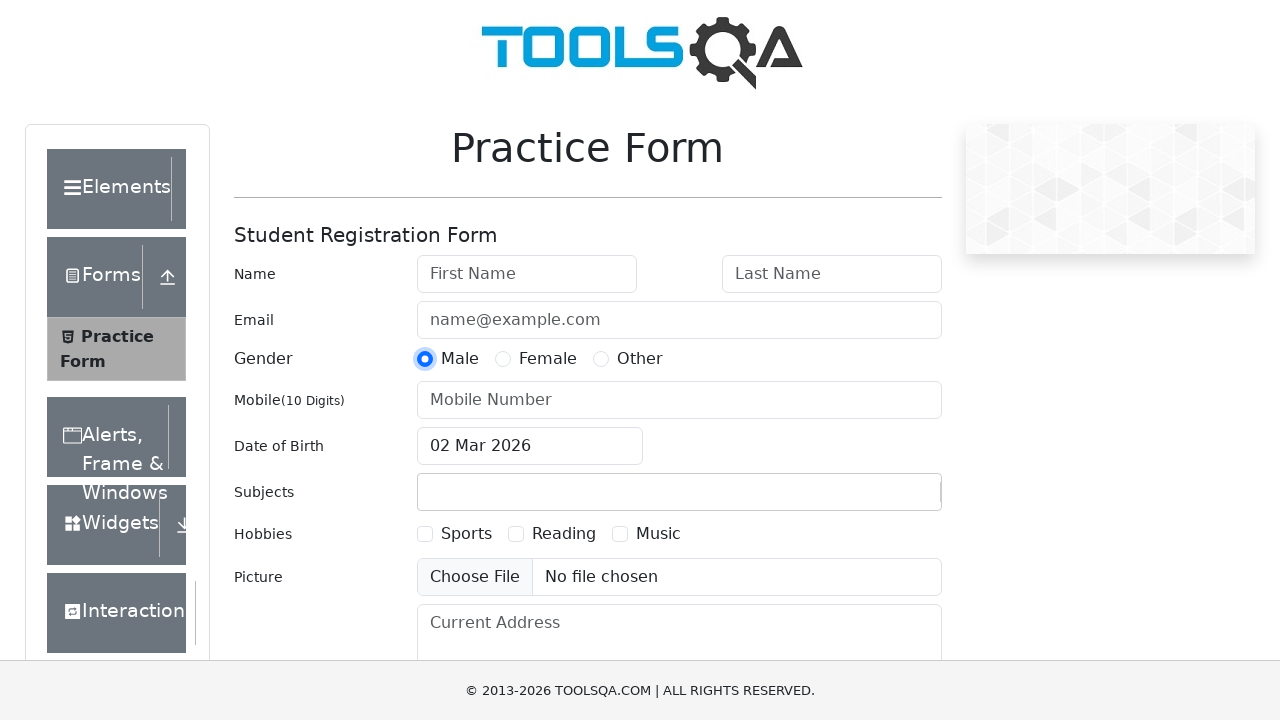

Verified Male radio button is now checked
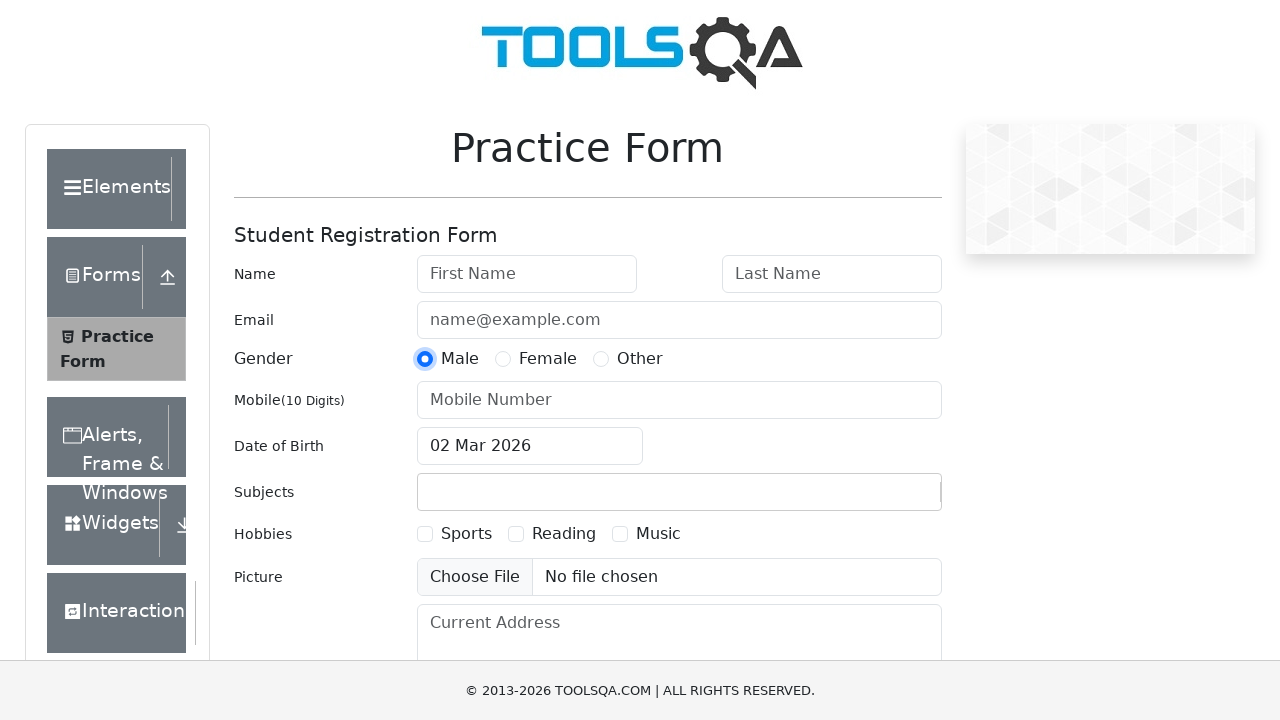

Located Female radio button element
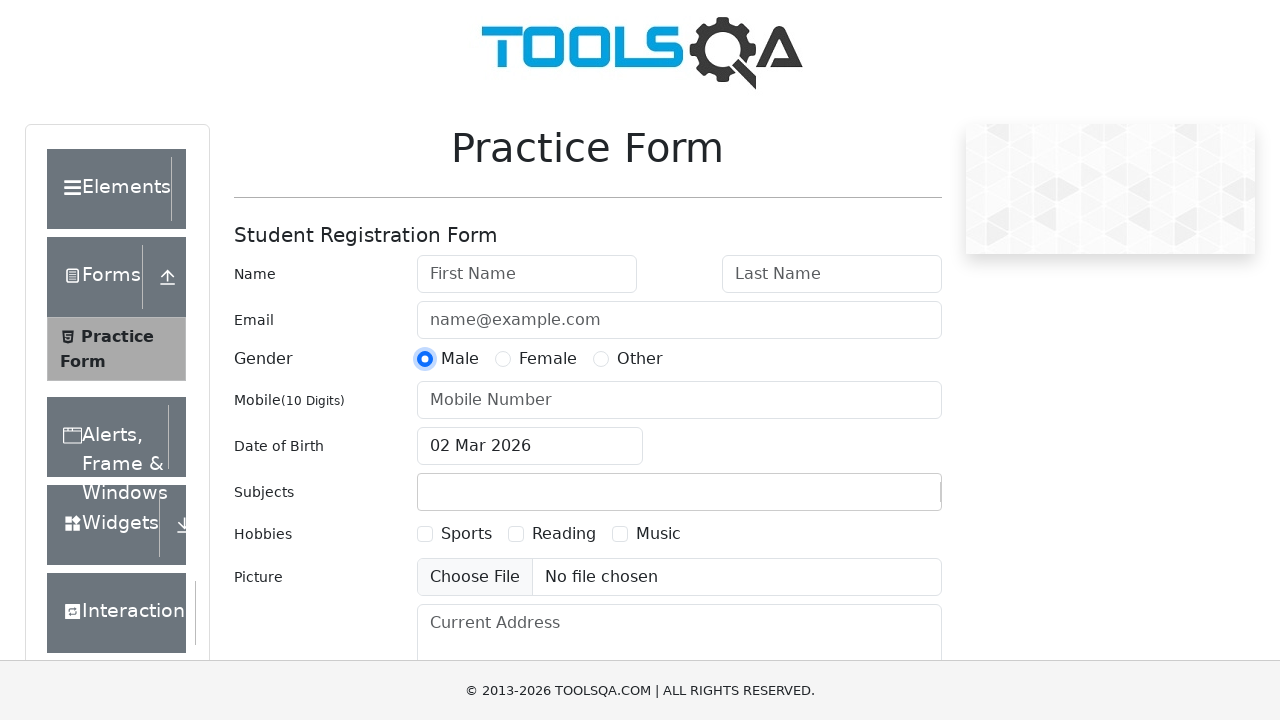

Verified Female radio button is unchecked
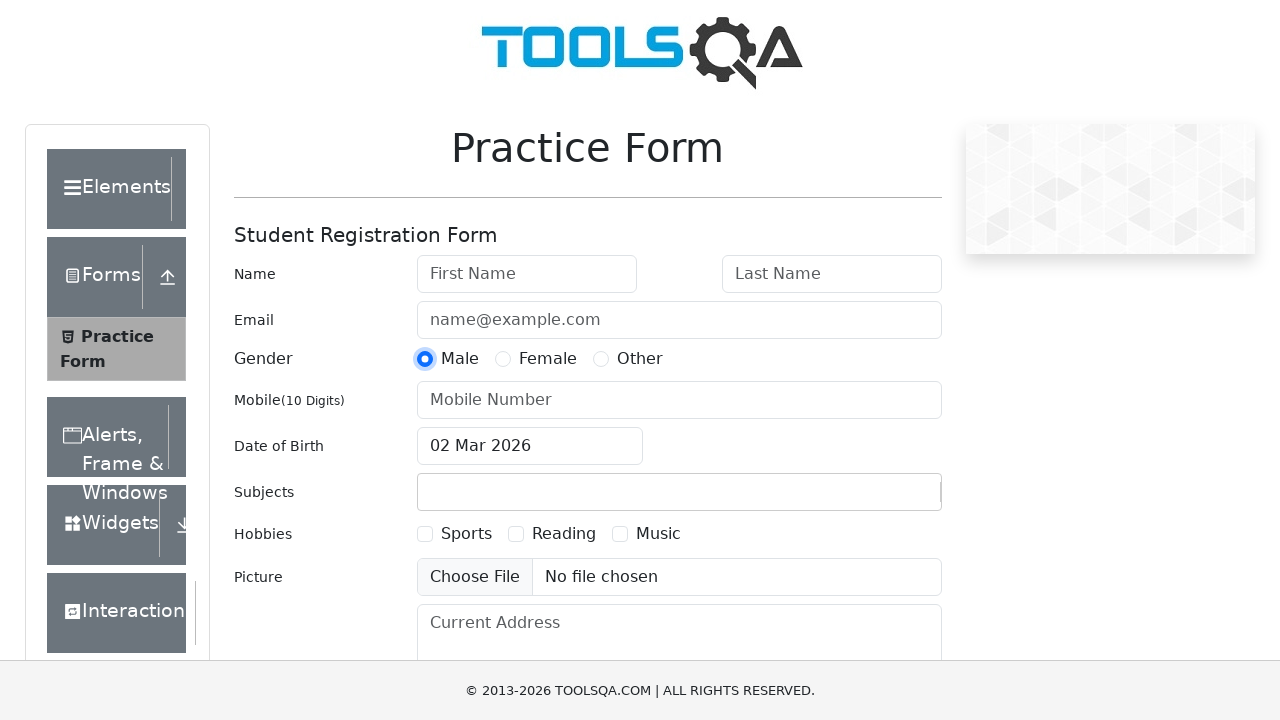

Clicked Female radio button to check it at (548, 359) on xpath=//label[normalize-space()="Female"]
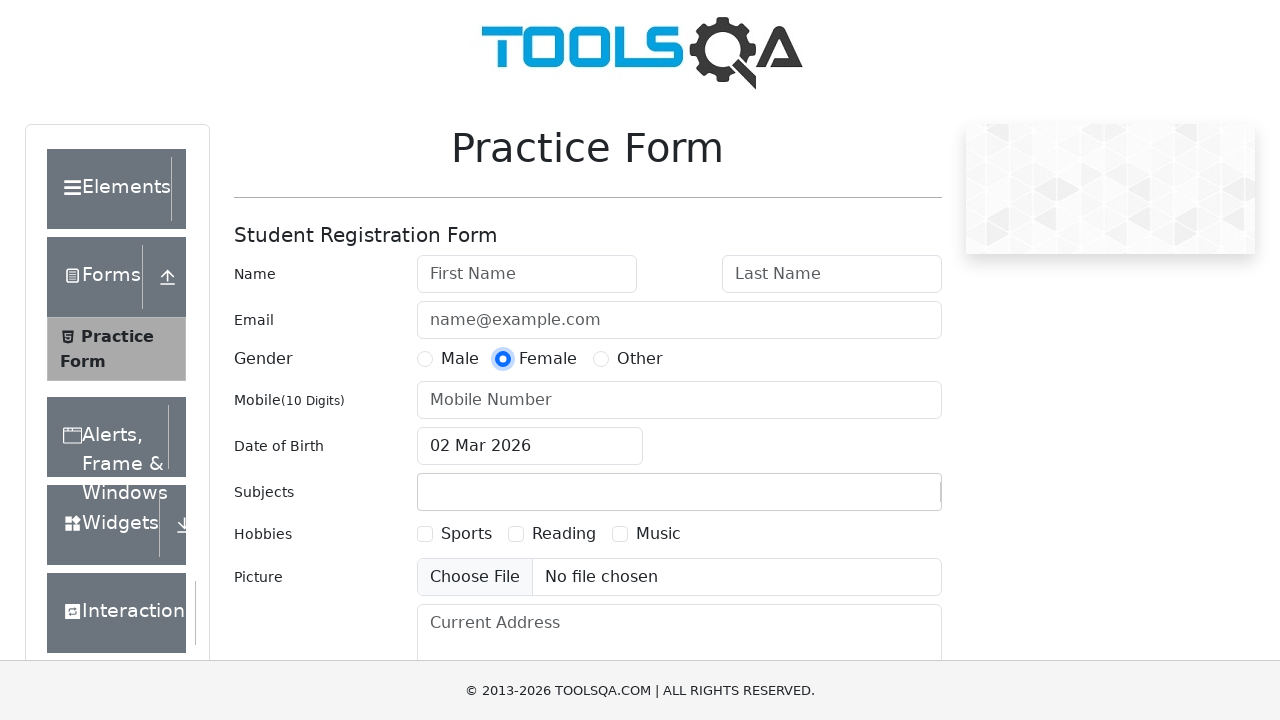

Verified Female radio button is now checked
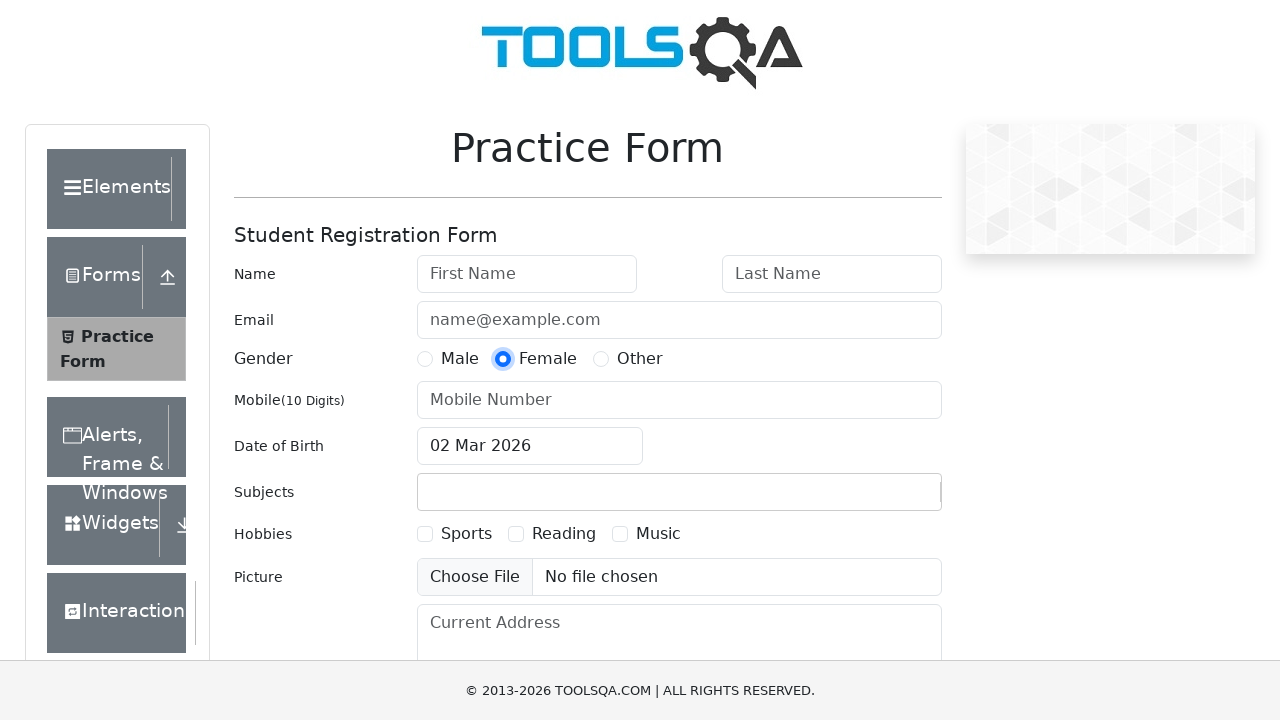

Verified Male radio button is now unchecked after selecting Female
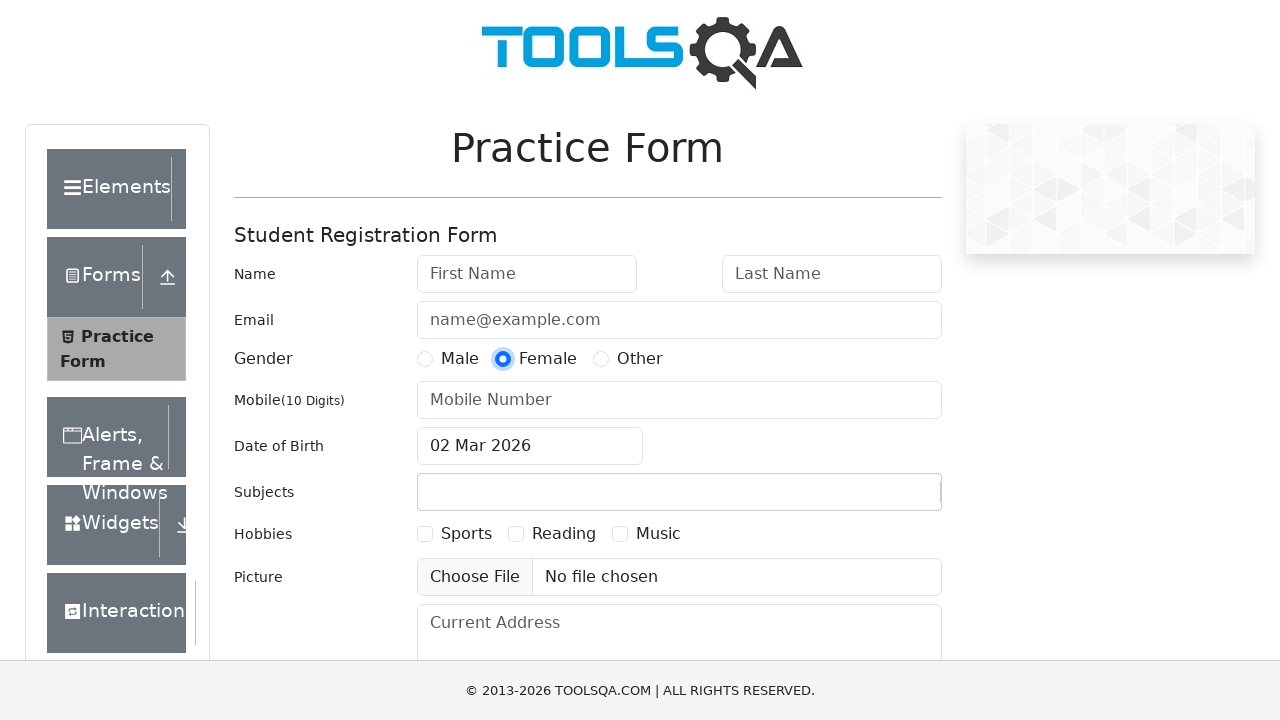

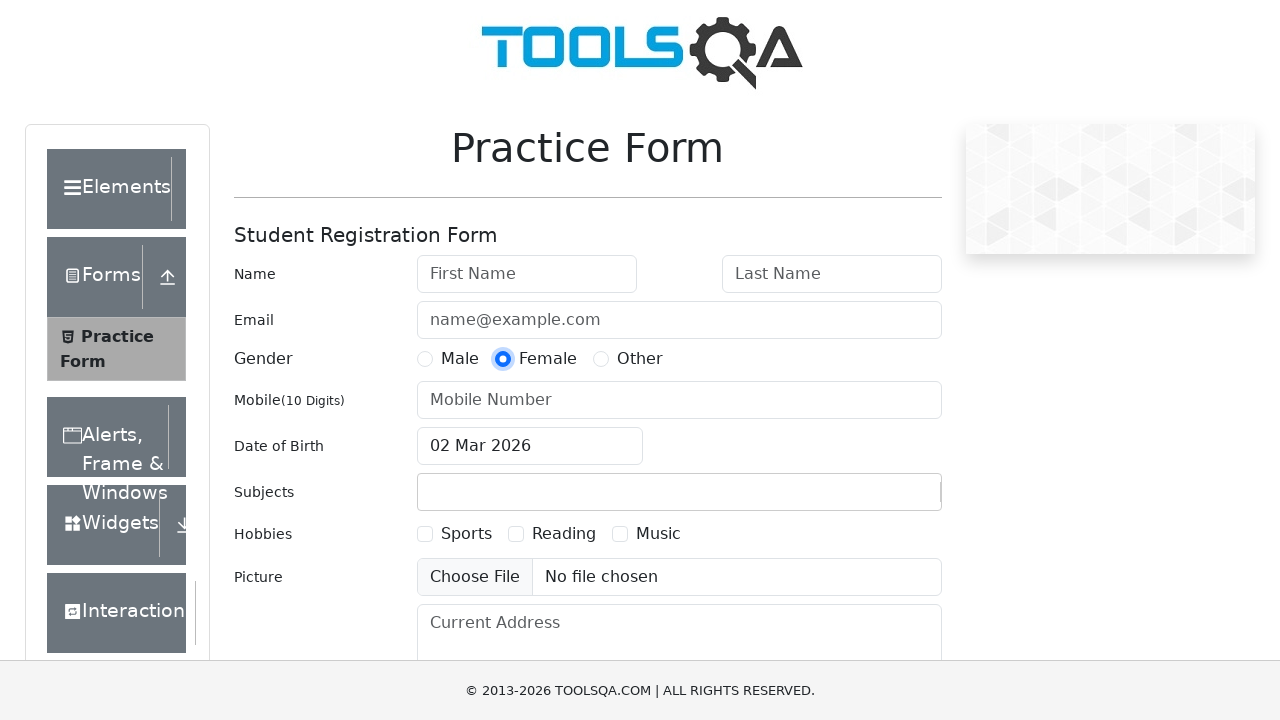